Tests filling all form fields (Full Name, Email, Current Address, Permanent Address) and submitting the form, then validates the confirmation output

Starting URL: https://demoqa.com/text-box

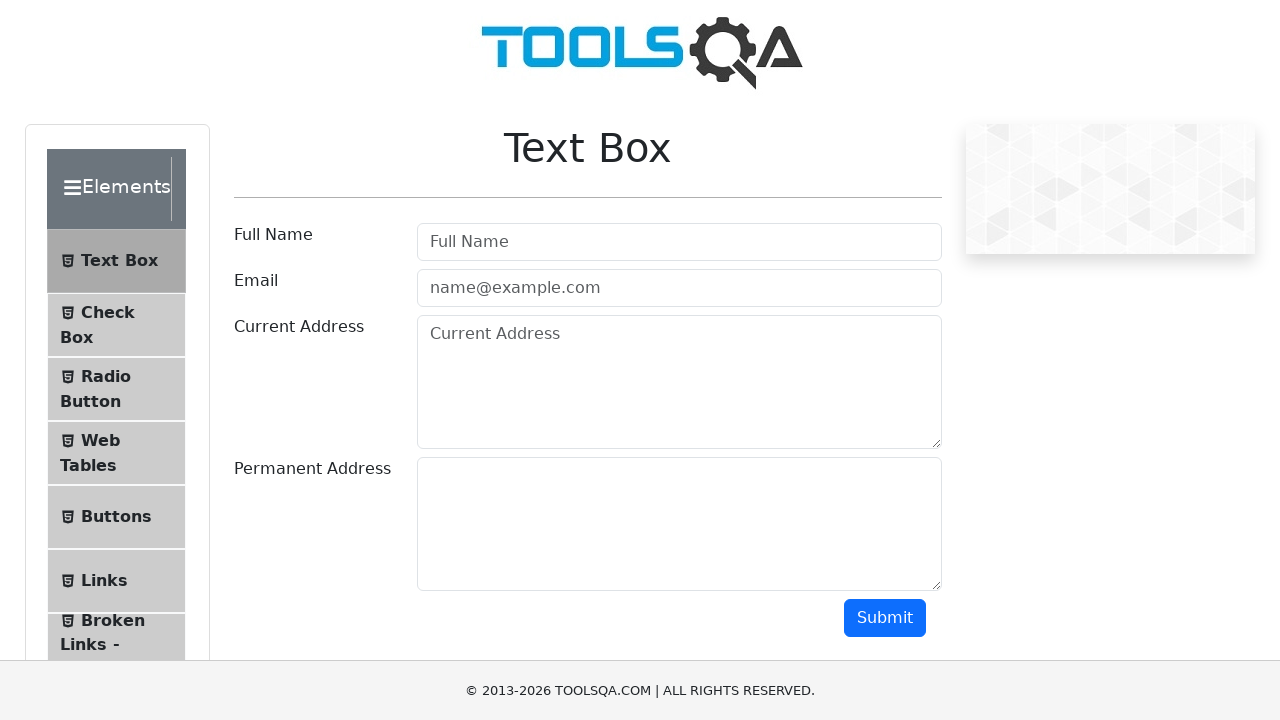

Filled Full Name field with 'Braian Ezequiel' on #userName
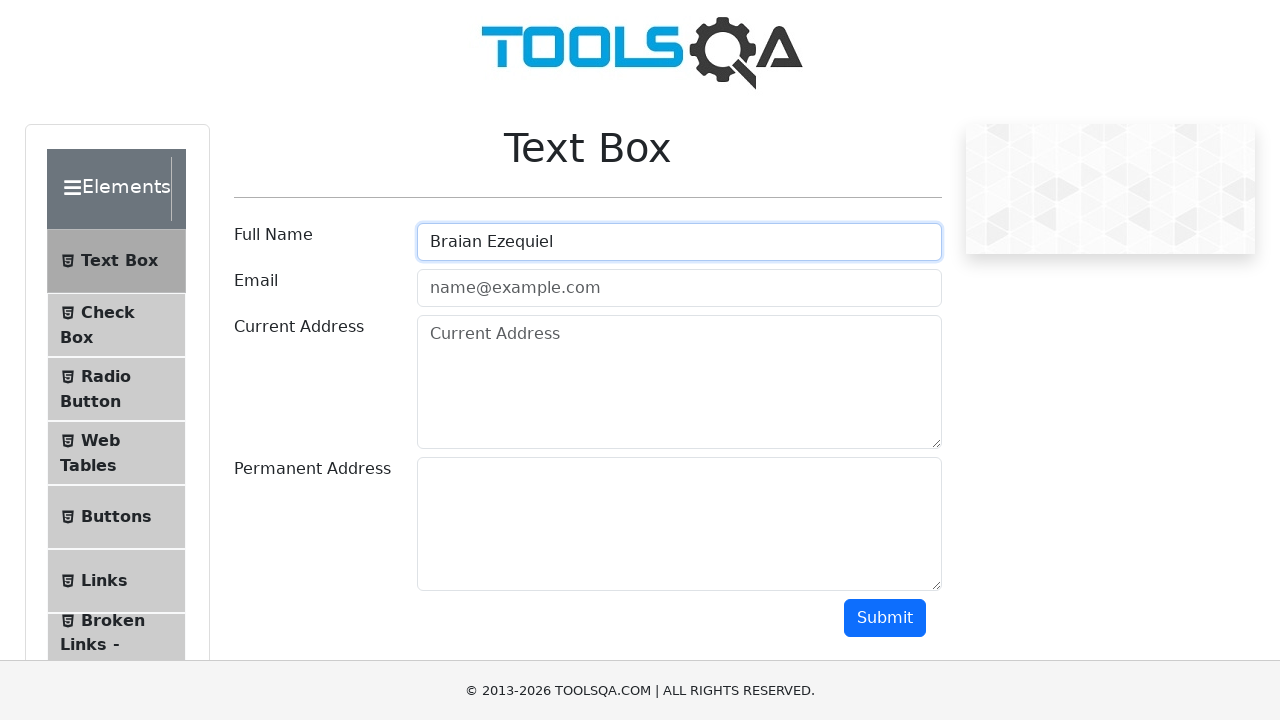

Filled Email field with 'braianef96@gmail.com' on #userEmail
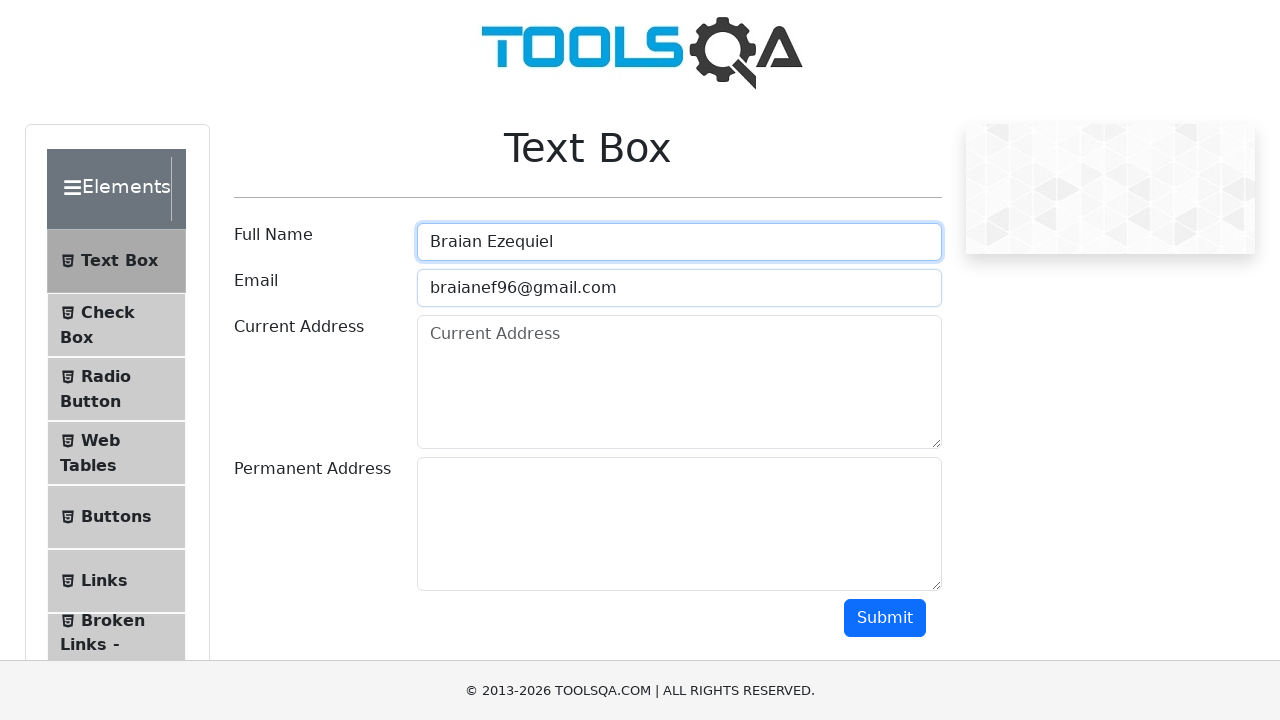

Filled Current Address field with 'Carrer Masarbones, 8' on #currentAddress
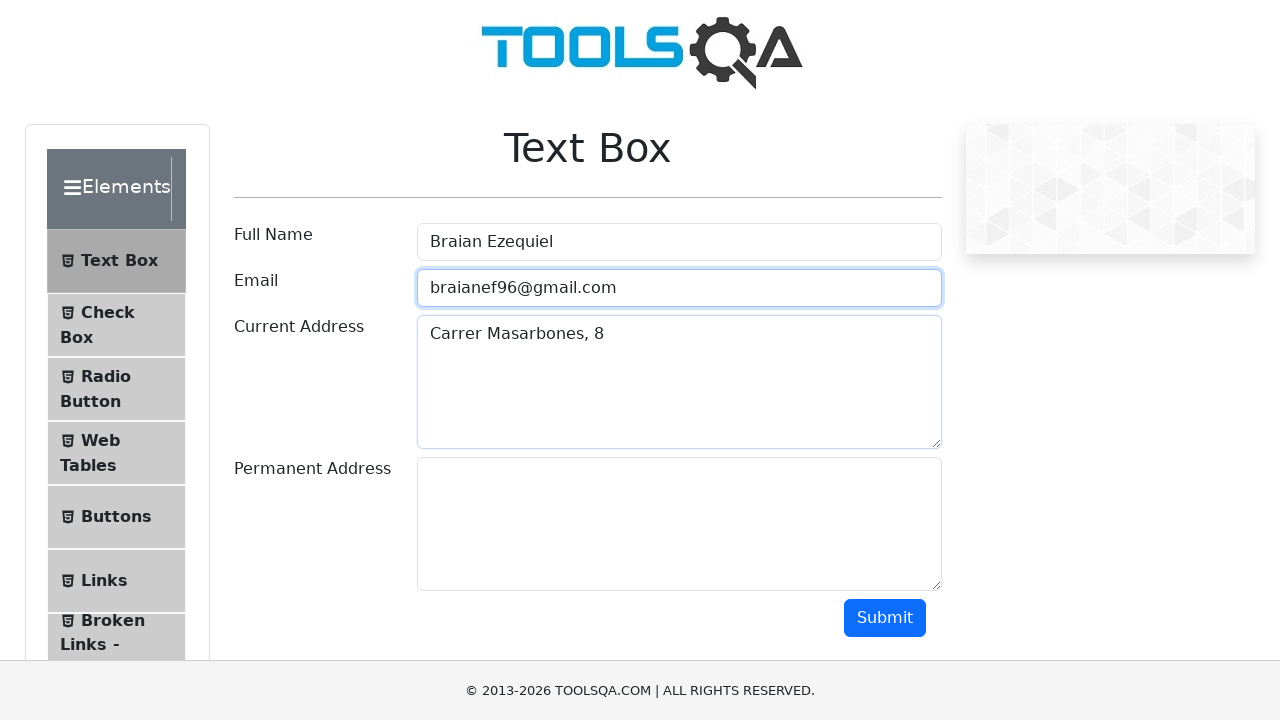

Filled Permanent Address field with 'Lavalleja 3565, Cordoba' on #permanentAddress
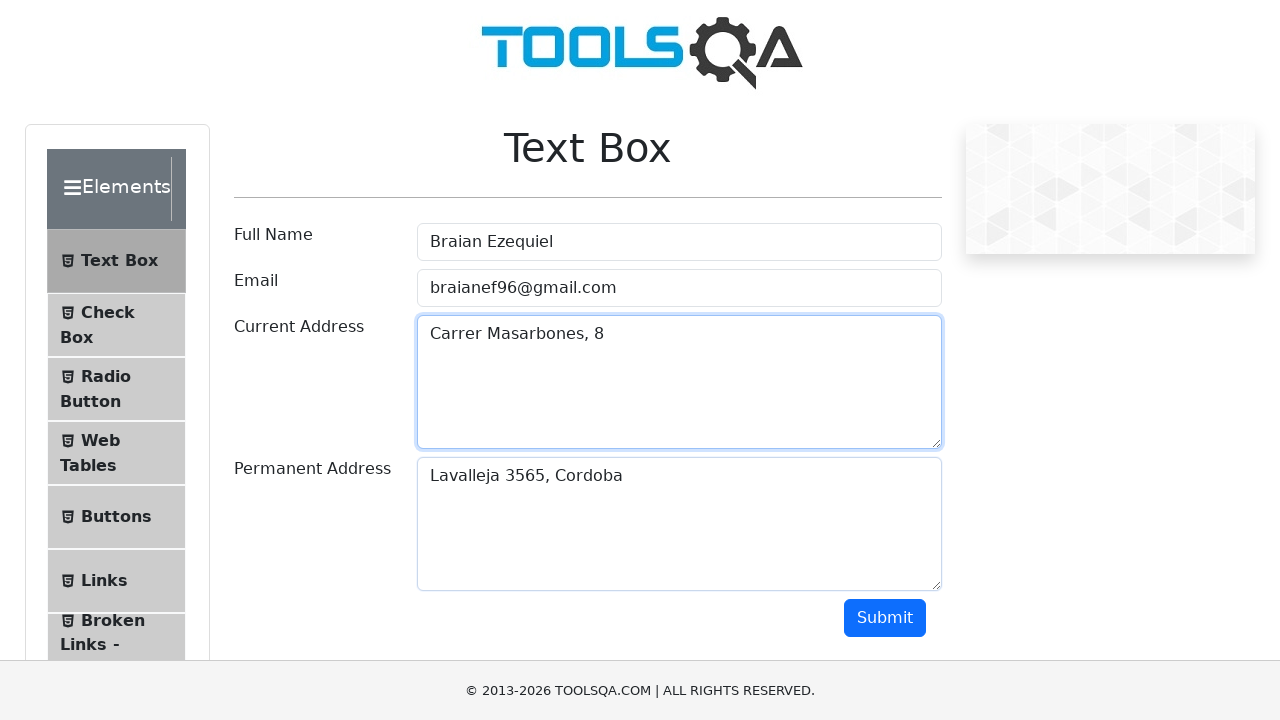

Clicked Submit button to submit the form at (885, 618) on #submit
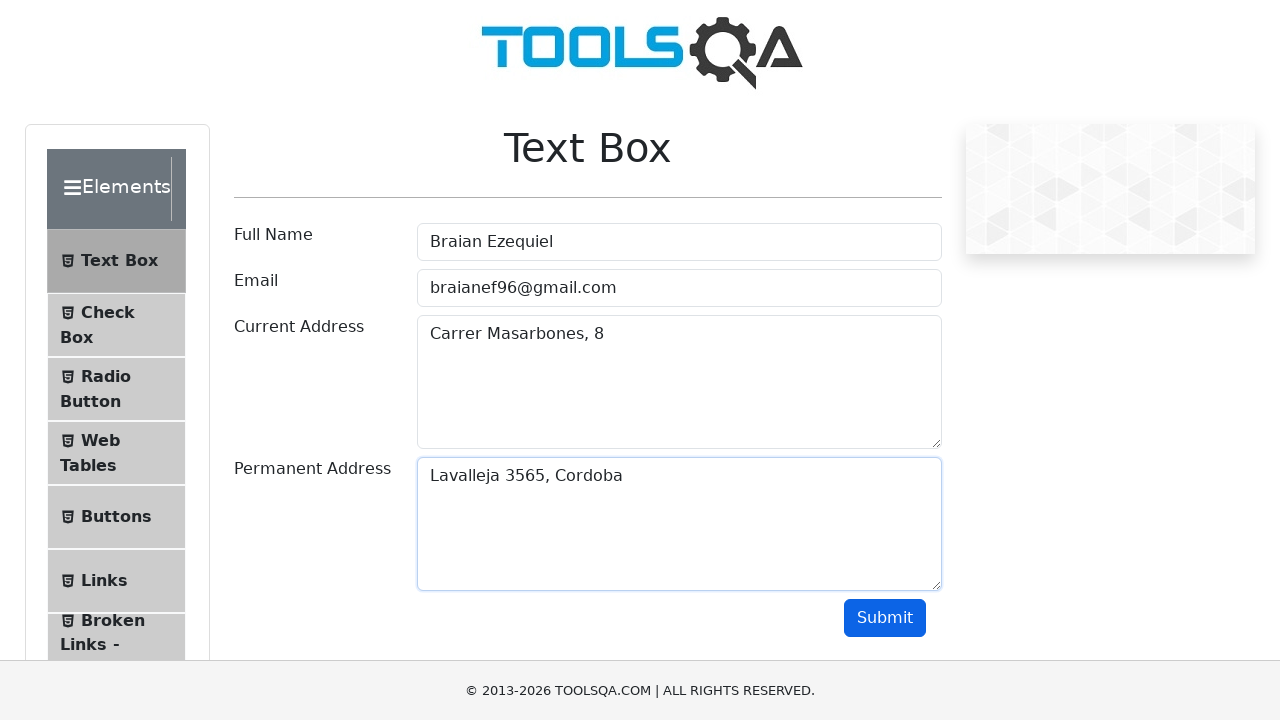

Form confirmation output loaded
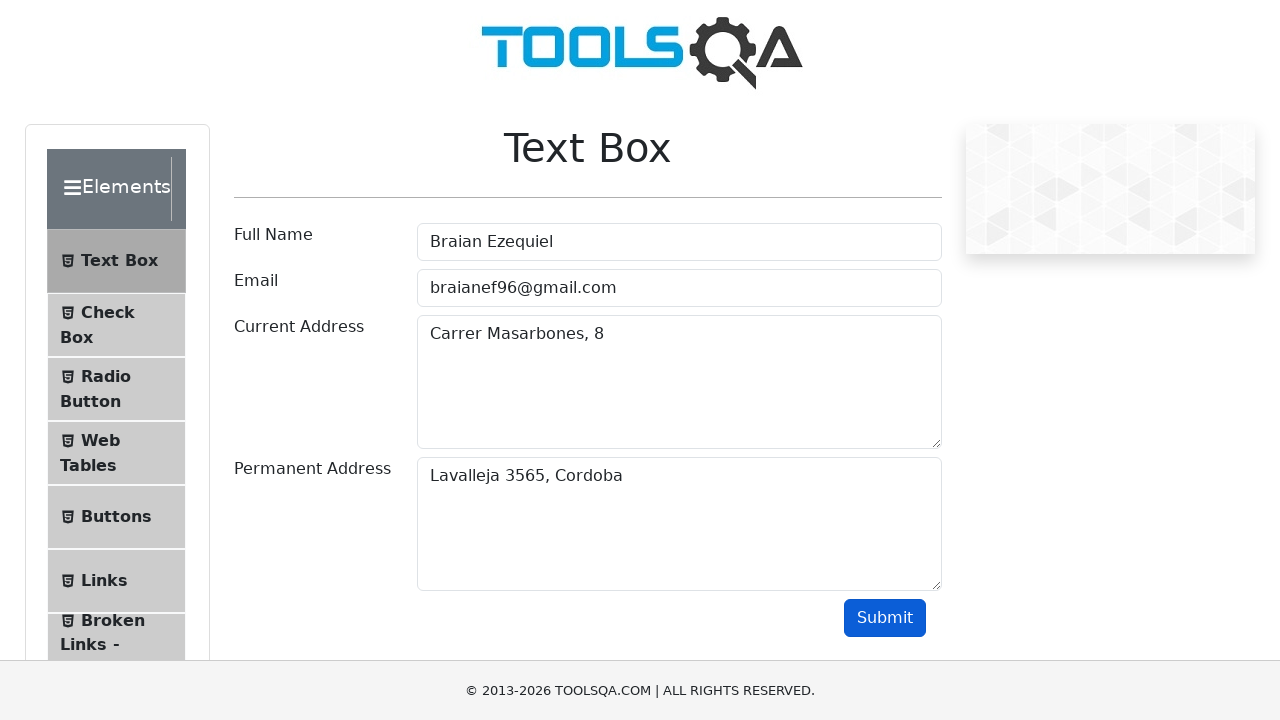

Retrieved confirmation text from output element
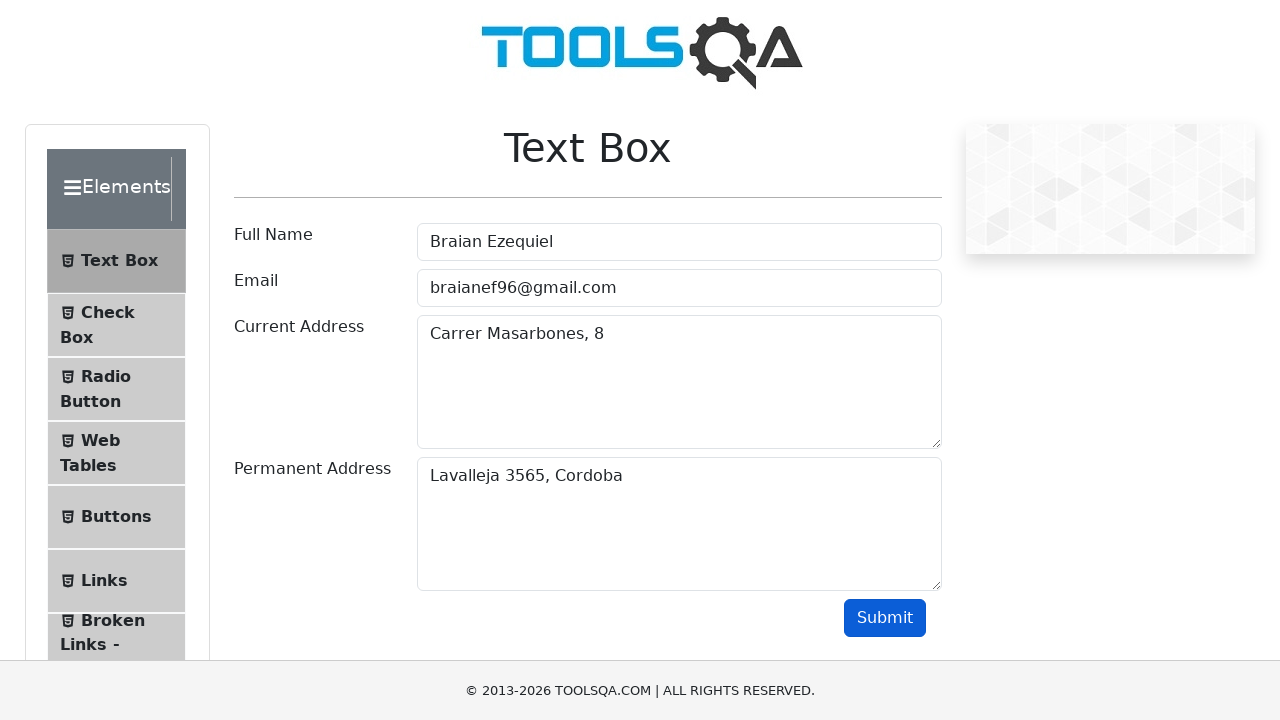

Verified Current Address 'Carrer Masarbones, 8' in confirmation
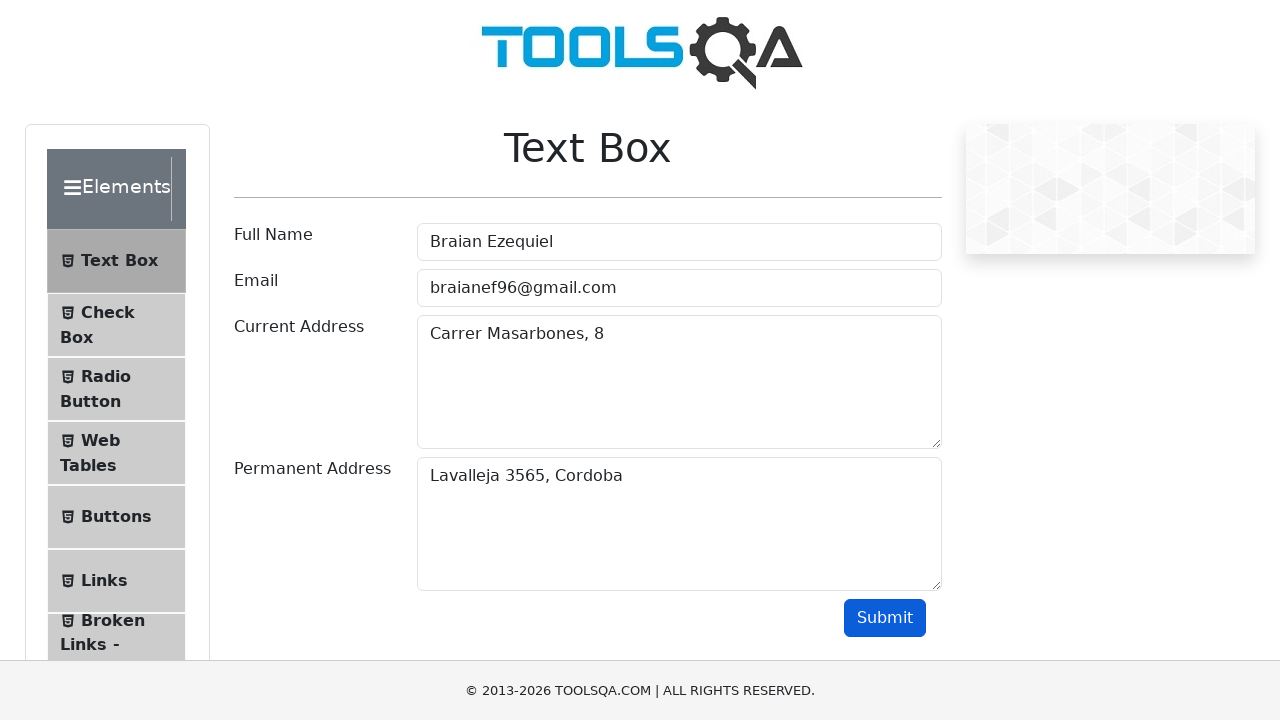

Verified Permanent Address 'Lavalleja 3565, Cordoba' in confirmation
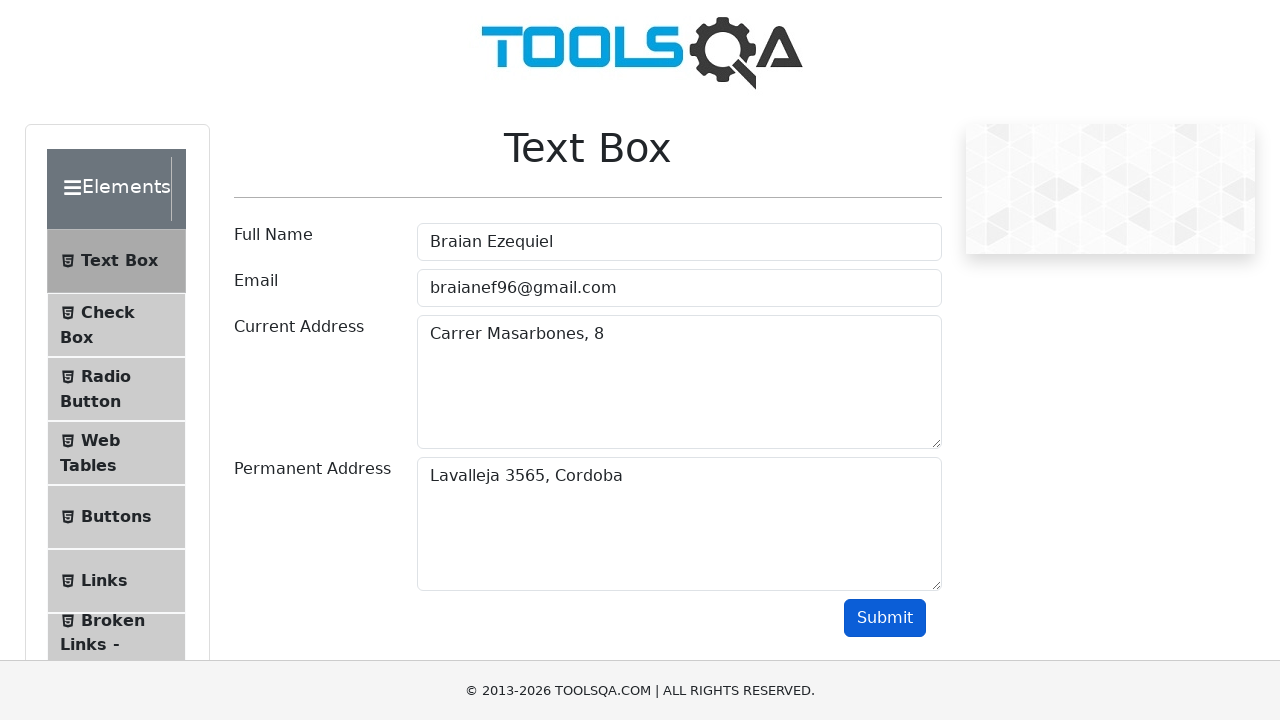

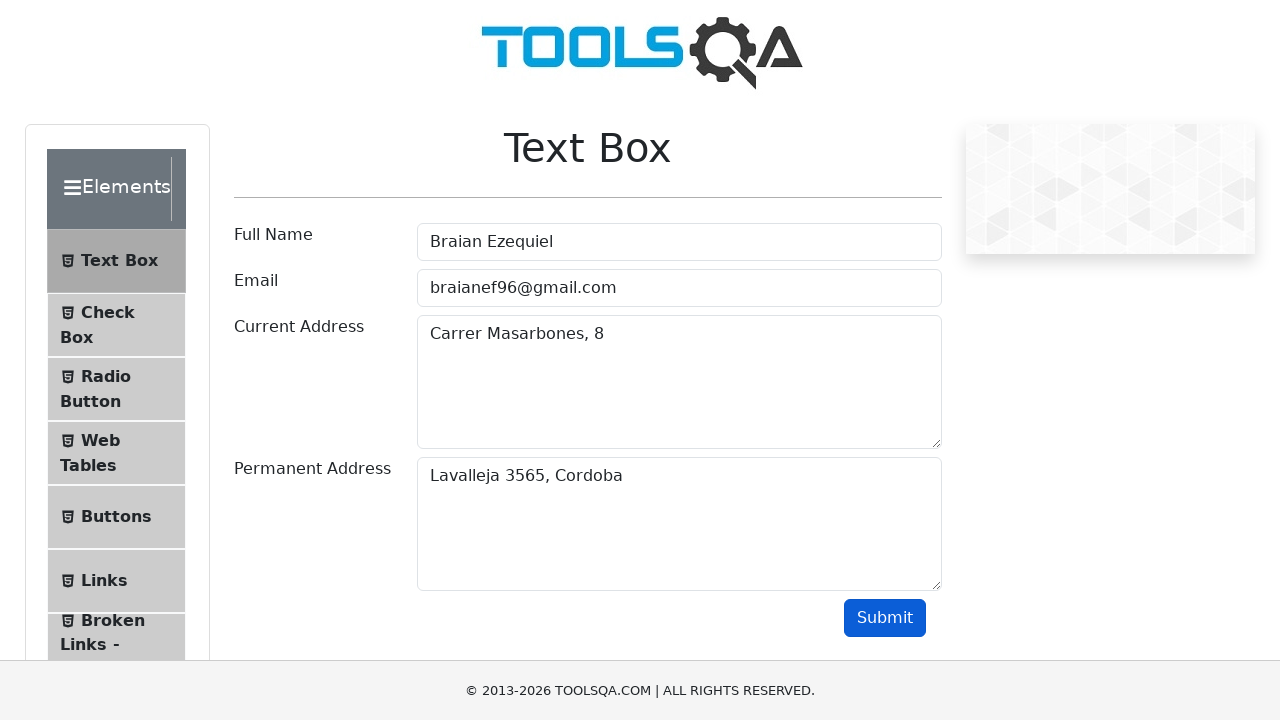